Tests infinite scroll functionality by scrolling to the bottom of the page and verifying that more articles are loaded

Starting URL: https://infinite-scroll.com/demo/full-page/

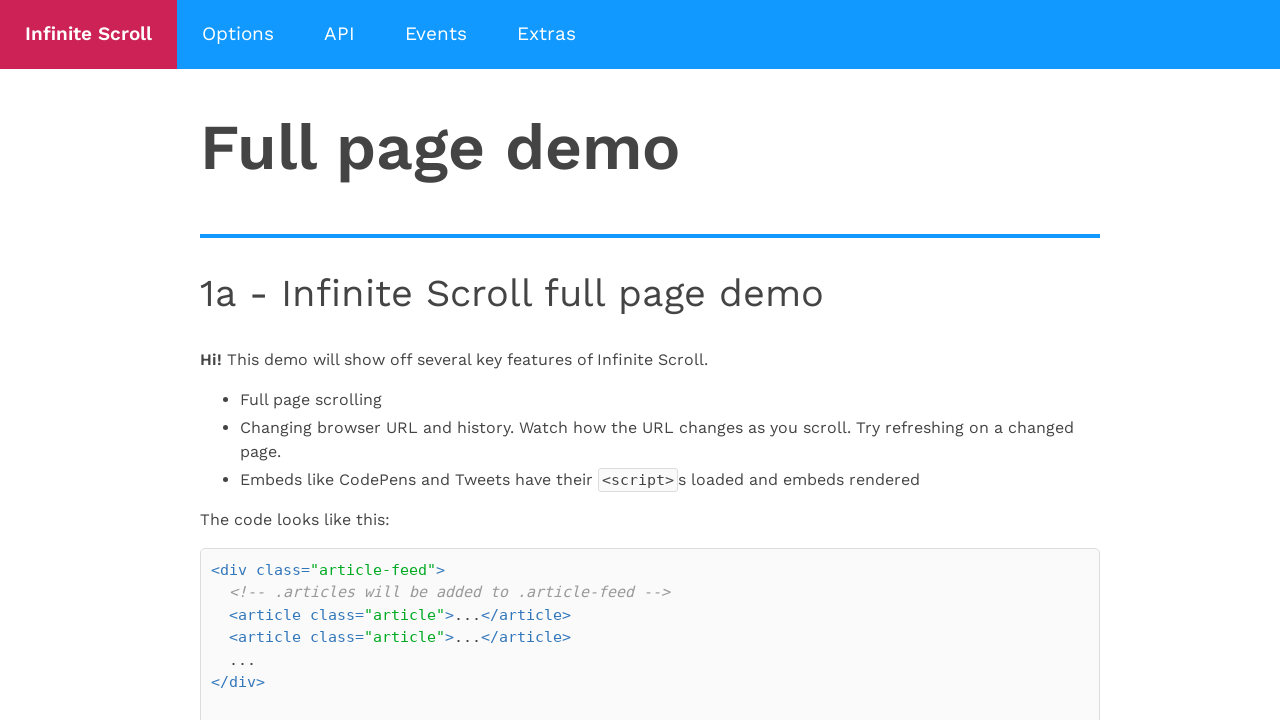

Waited for initial articles to load
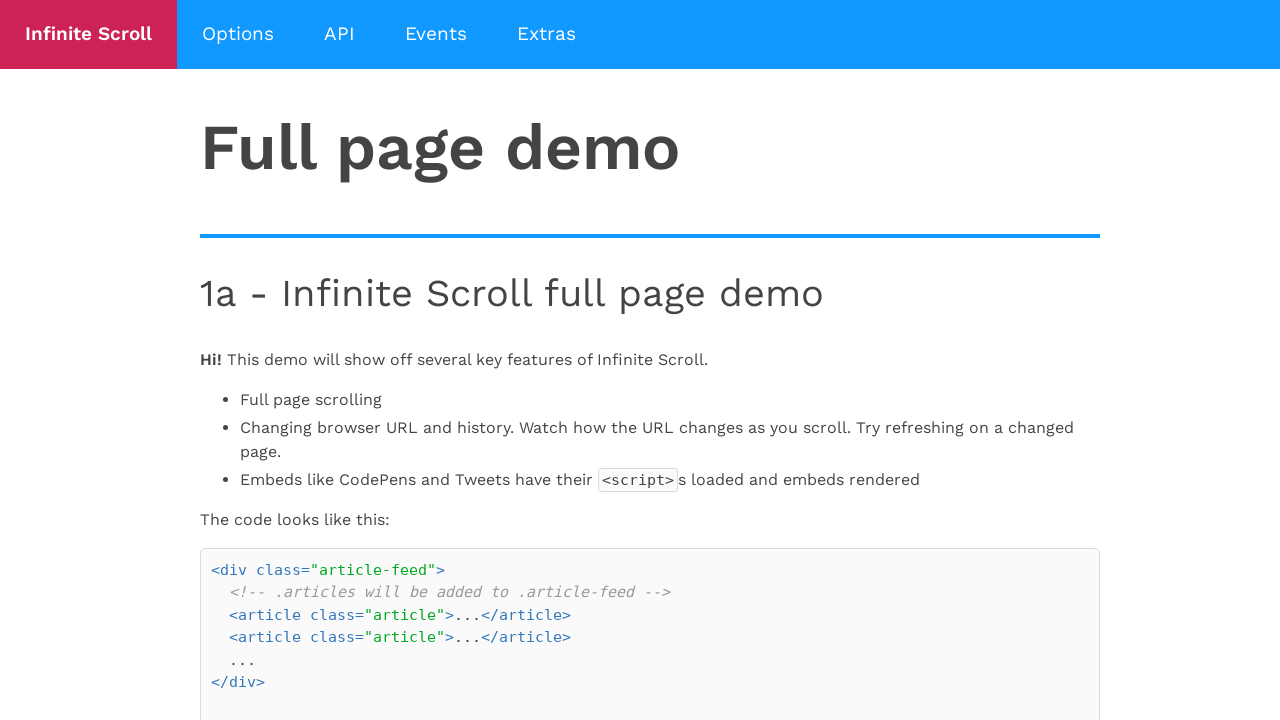

Scrolled to the bottom of the page to trigger infinite scroll
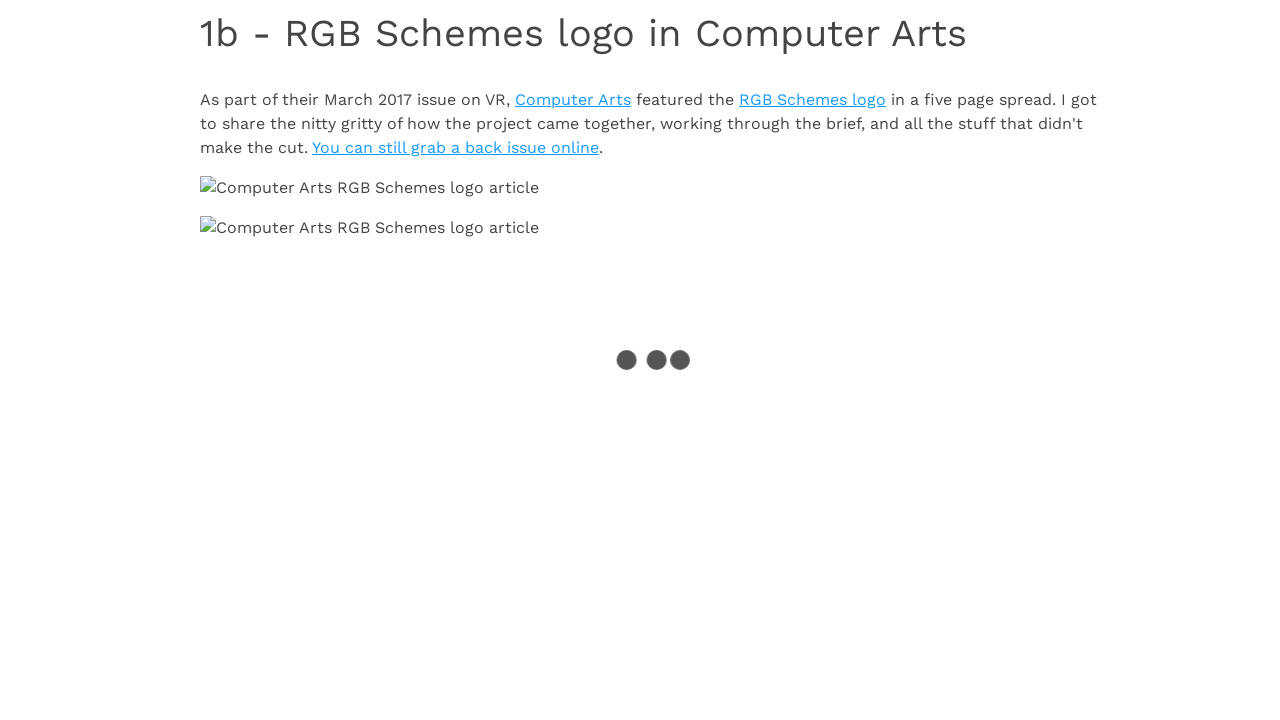

Waited for new content to load after initial scroll
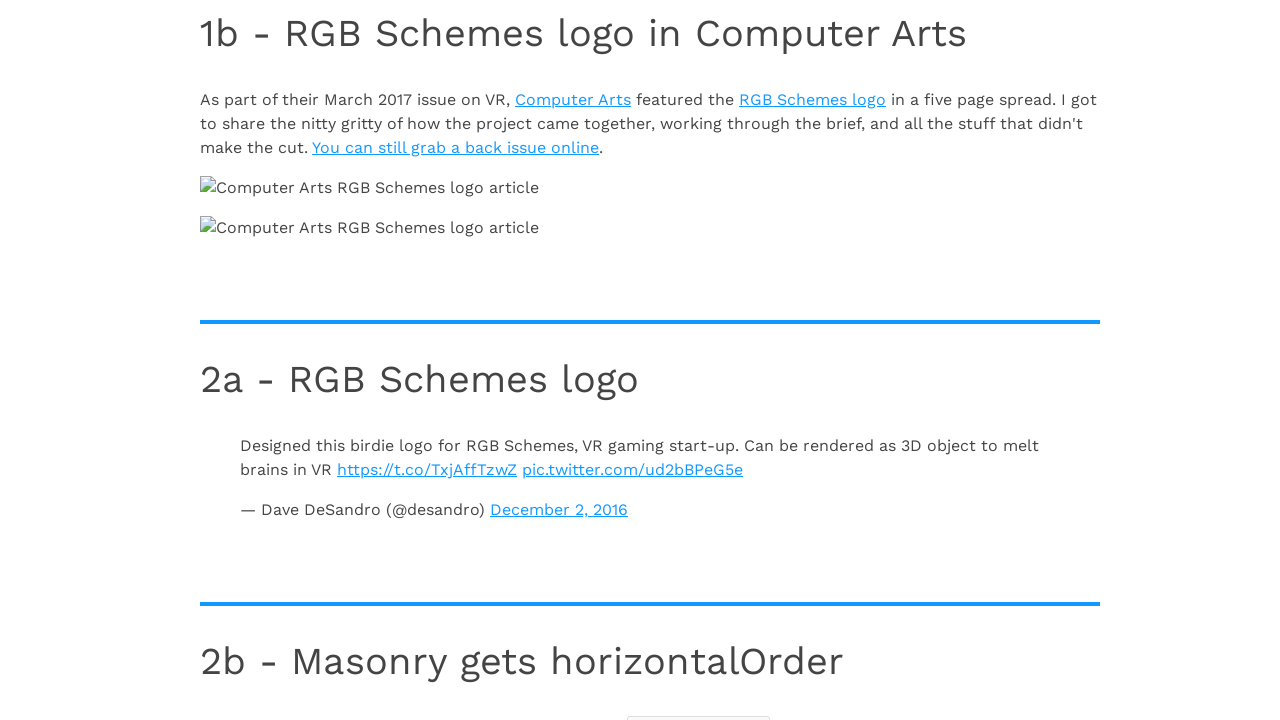

Scrolled to the bottom again to ensure more content loads
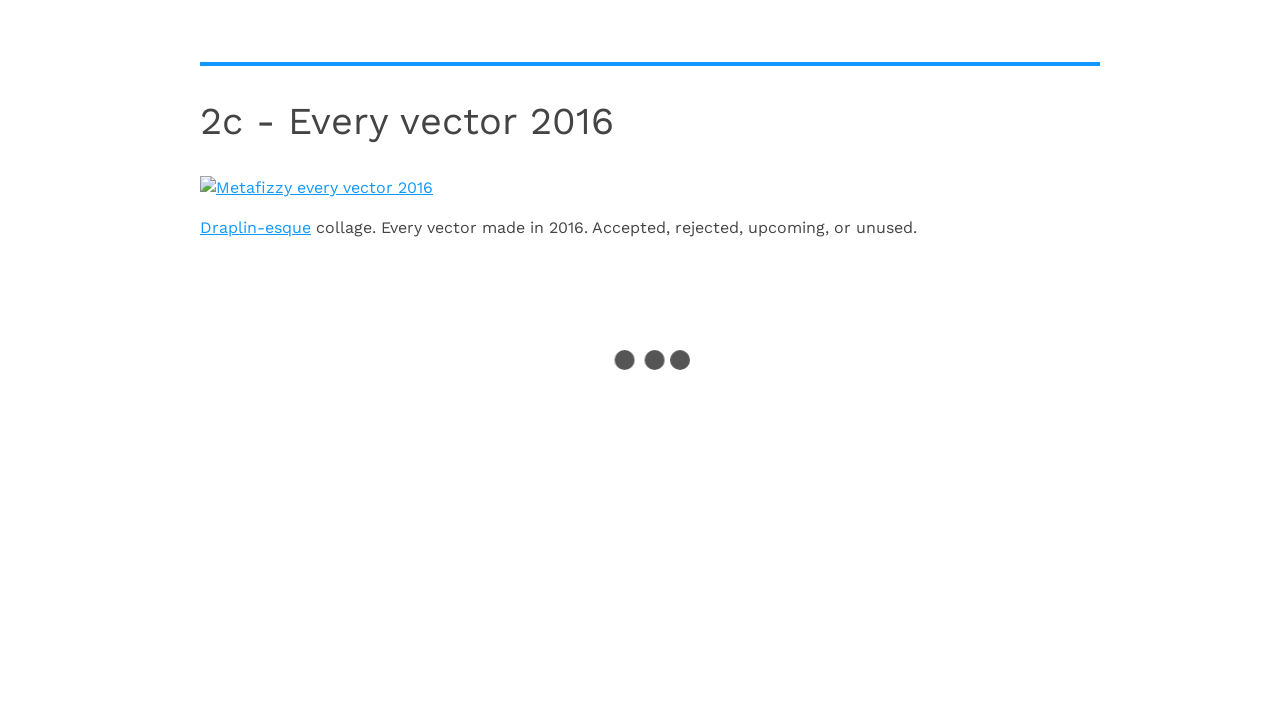

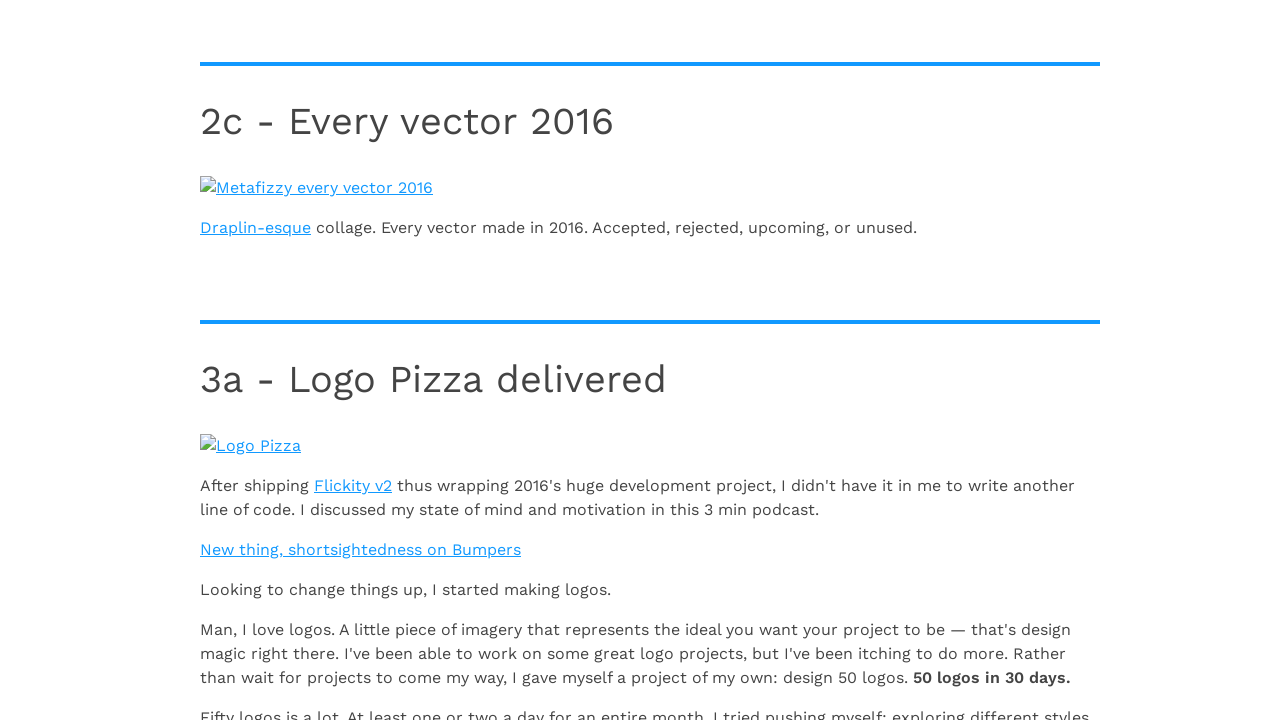